Tests dynamic loading functionality by navigating to Dynamic Loading page, clicking Example 2, clicking Start button, and verifying that "Hello World!" text appears after loading

Starting URL: https://the-internet.herokuapp.com/

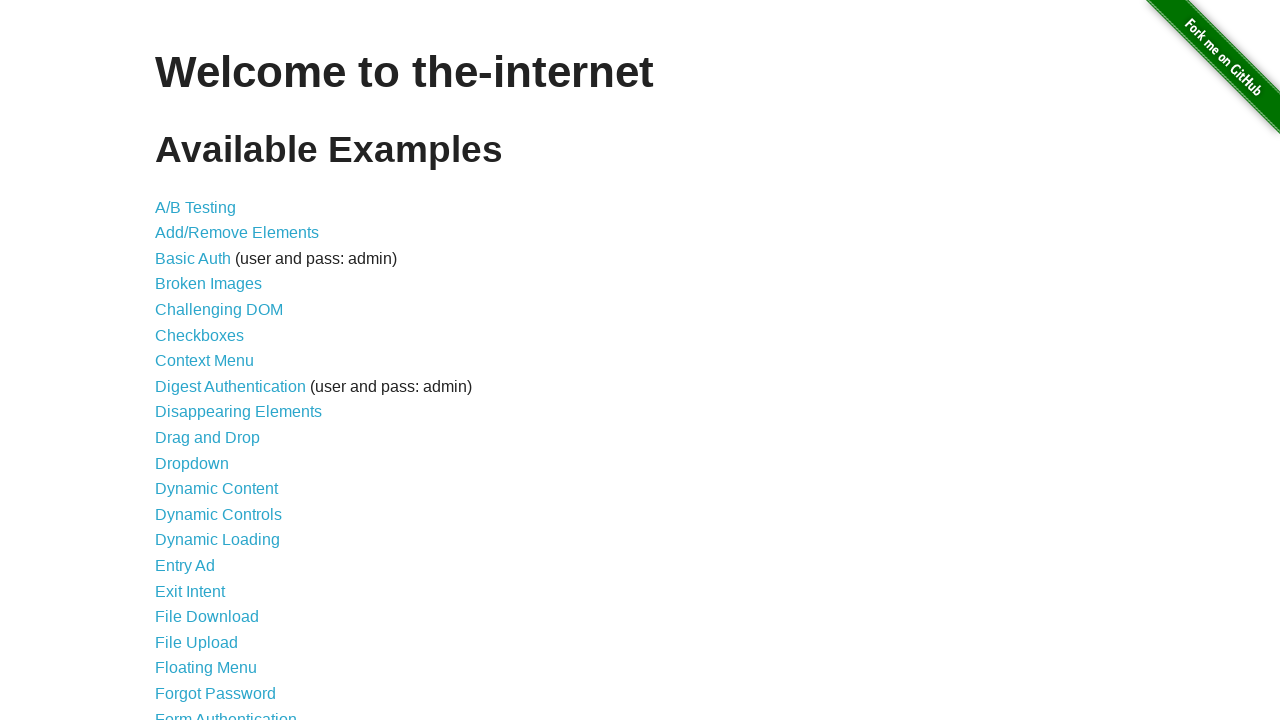

Clicked on Dynamic Loading link at (218, 540) on text=Dynamic Loading
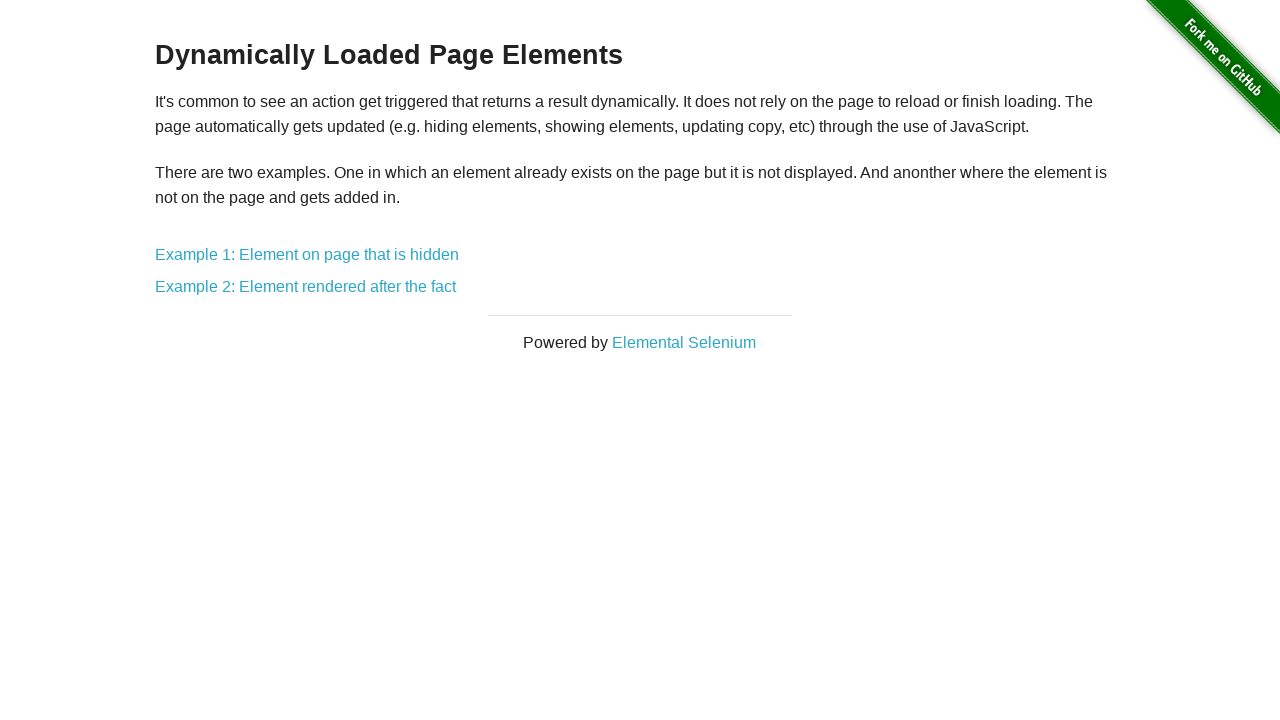

Clicked on Example 2 at (306, 287) on text=Example 2
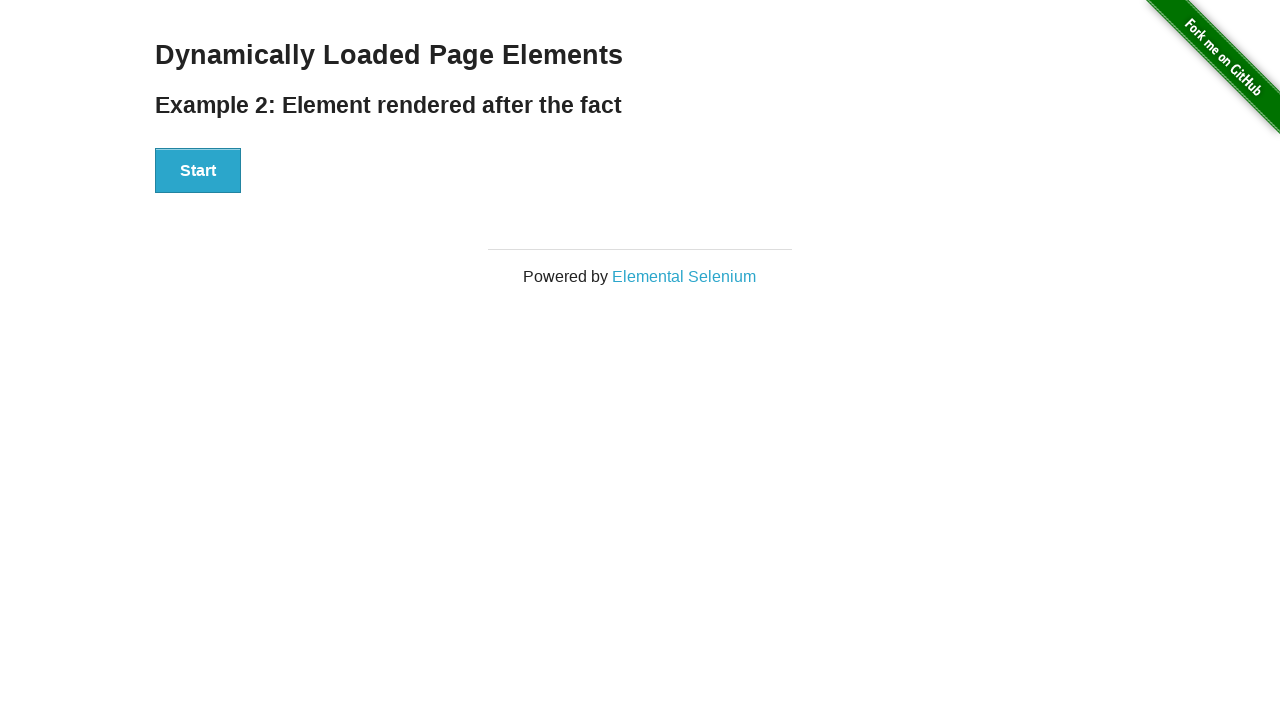

Clicked Start button to trigger dynamic loading at (198, 171) on button:has-text('Start')
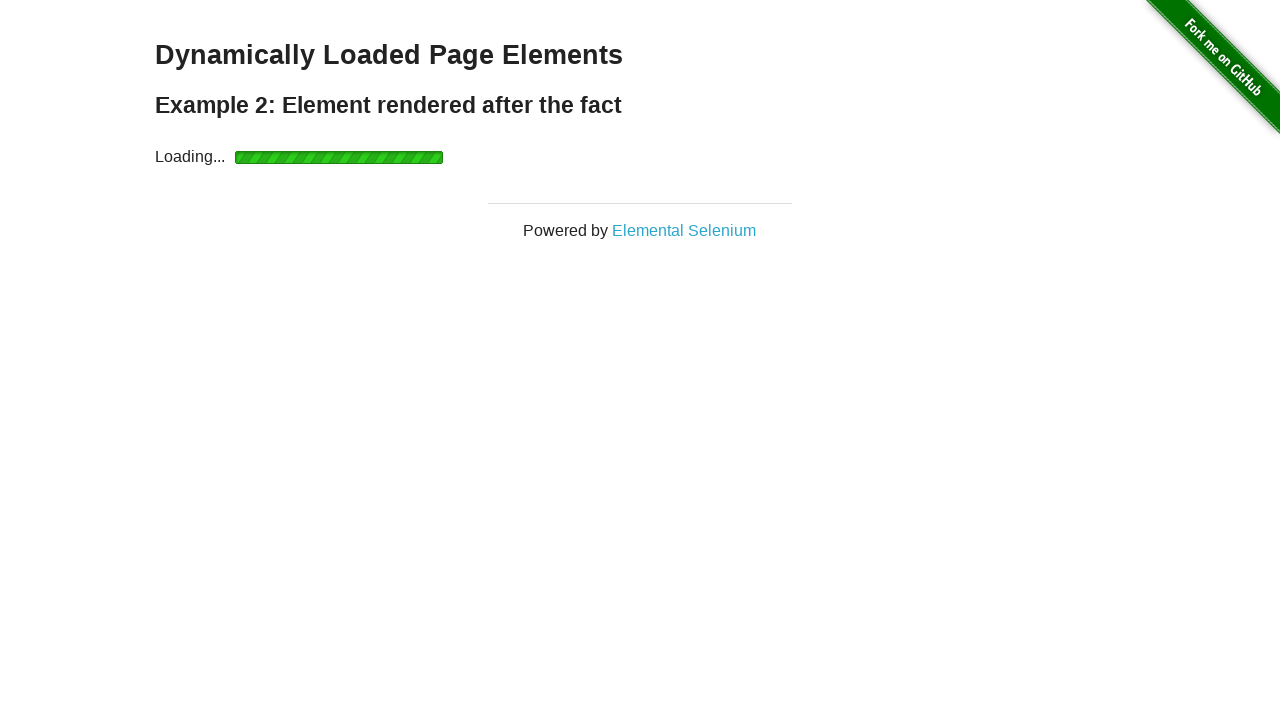

Waited for 'Hello World!' text to appear after loading completes
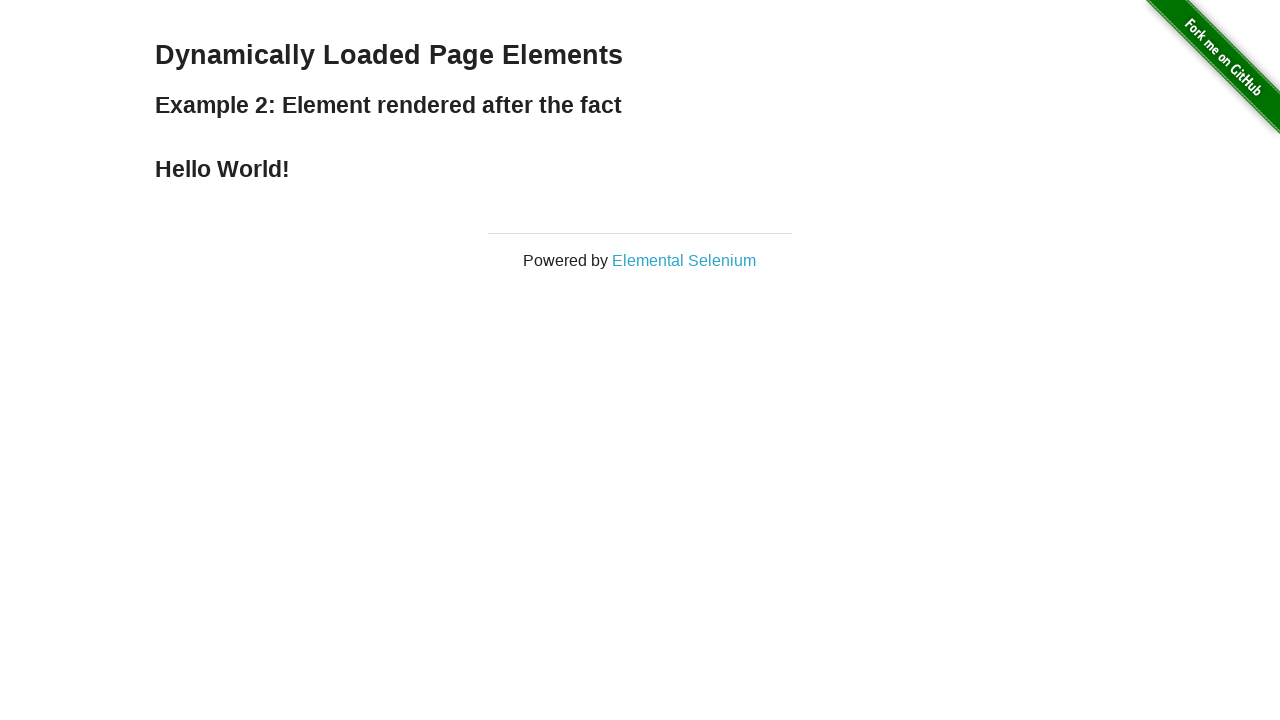

Retrieved 'Hello World!' text content from #finish h4 element
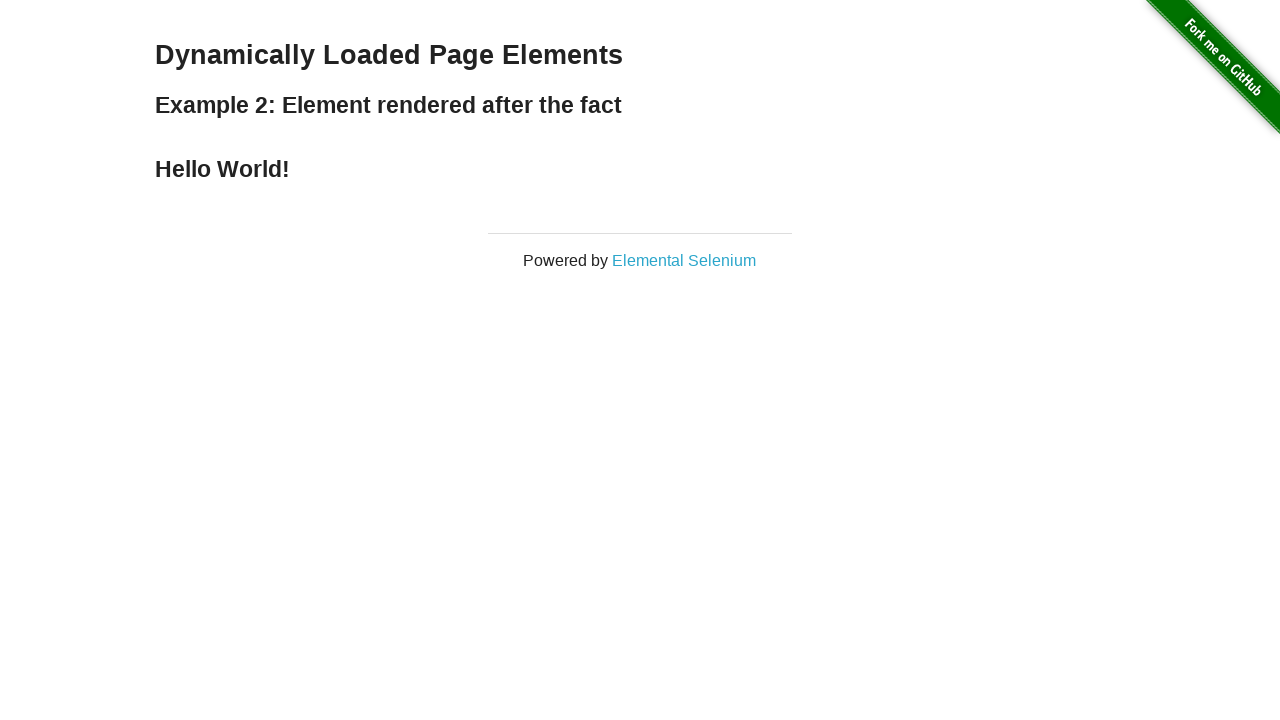

Verified that text content equals 'Hello World!'
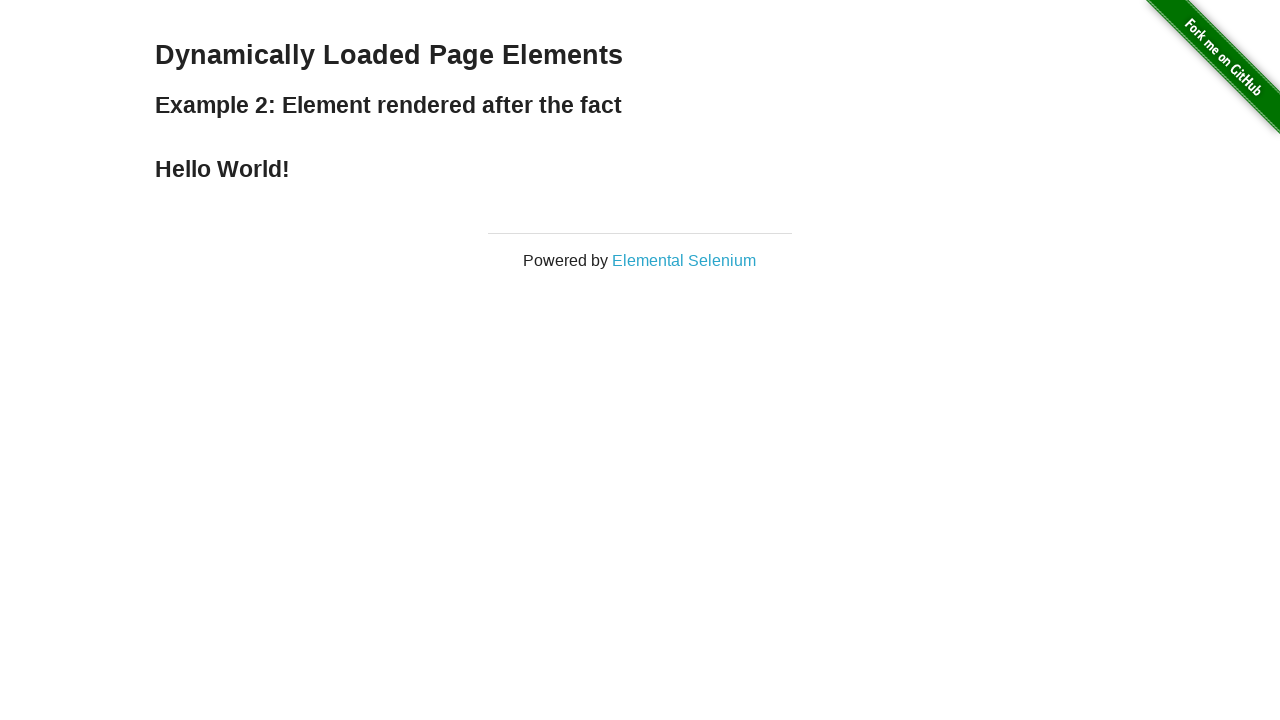

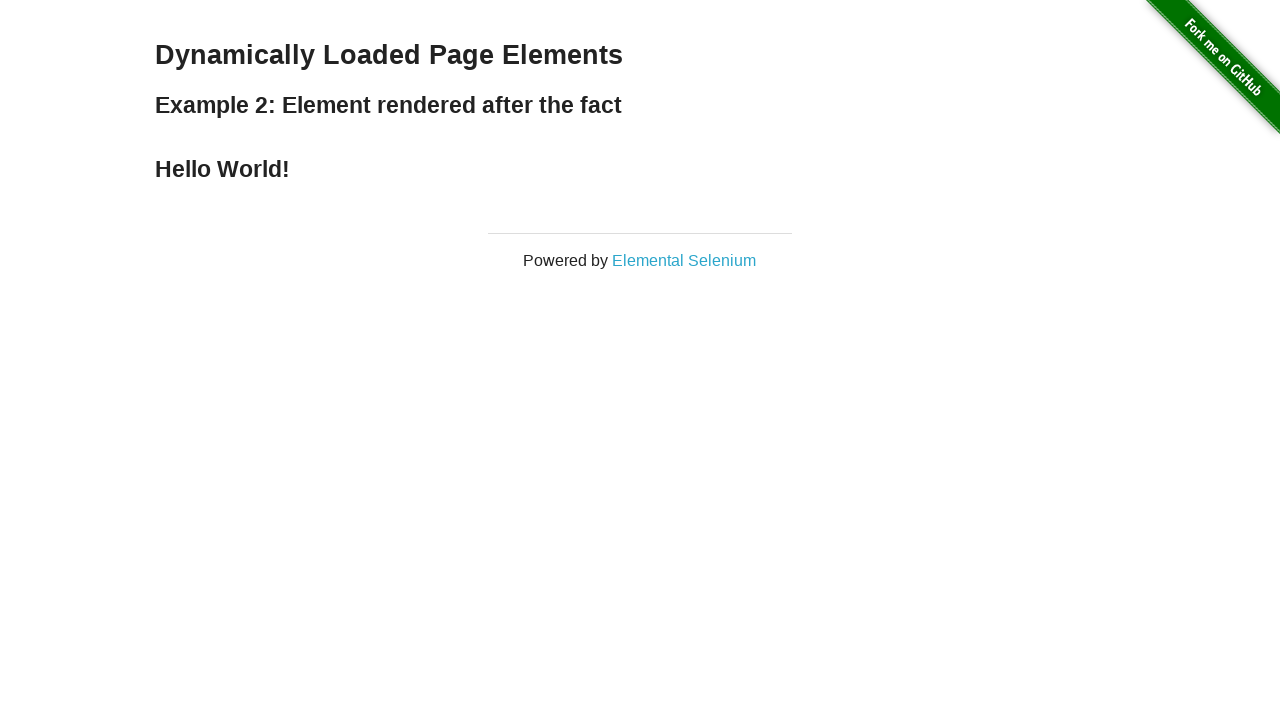